Tests a text box form by filling in full name, email, current address, and permanent address fields, then submitting and verifying the output displays the entered name.

Starting URL: https://demoqa.com/text-box

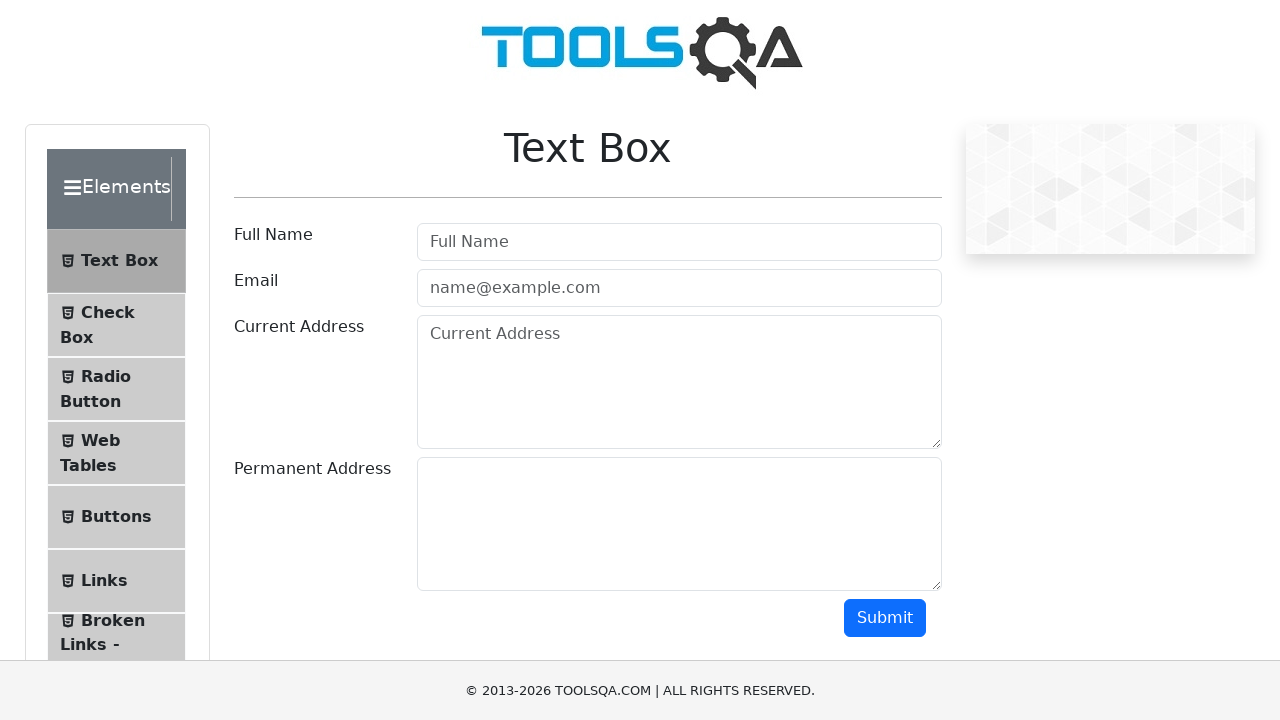

Filled full name field with 'arvind' on #userName
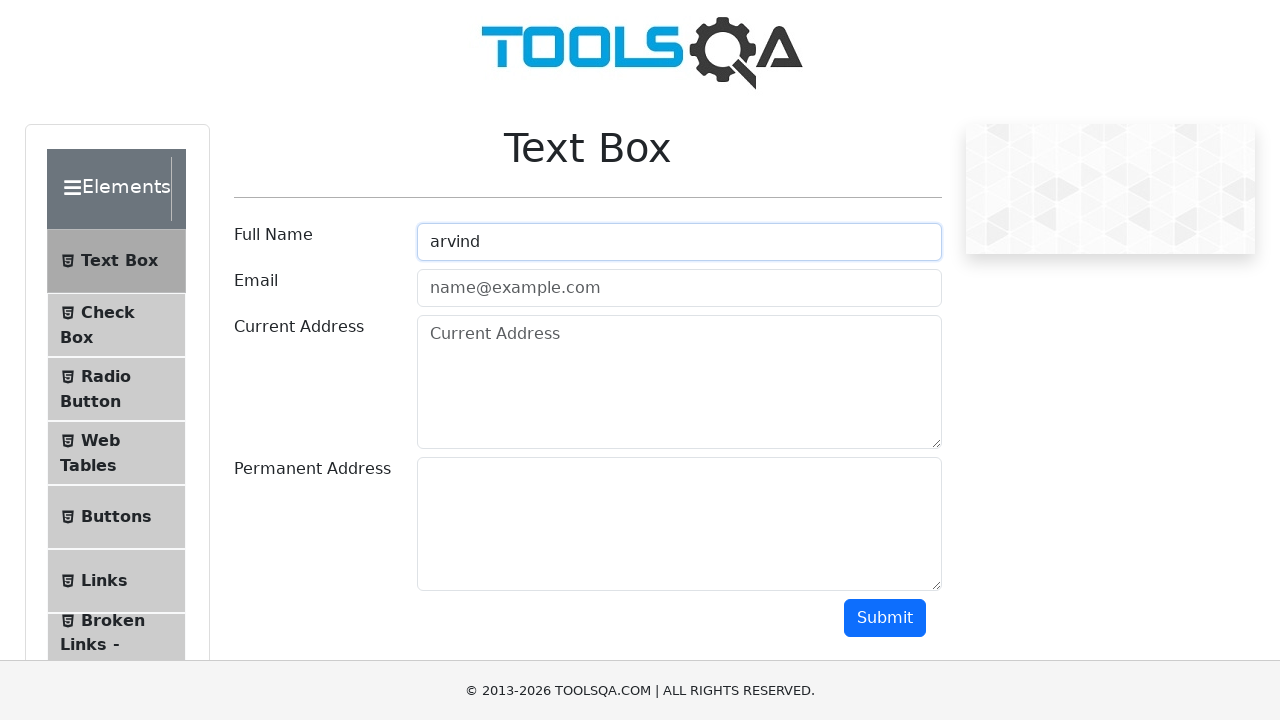

Filled email field with 'abc@gmail.com' on #userEmail
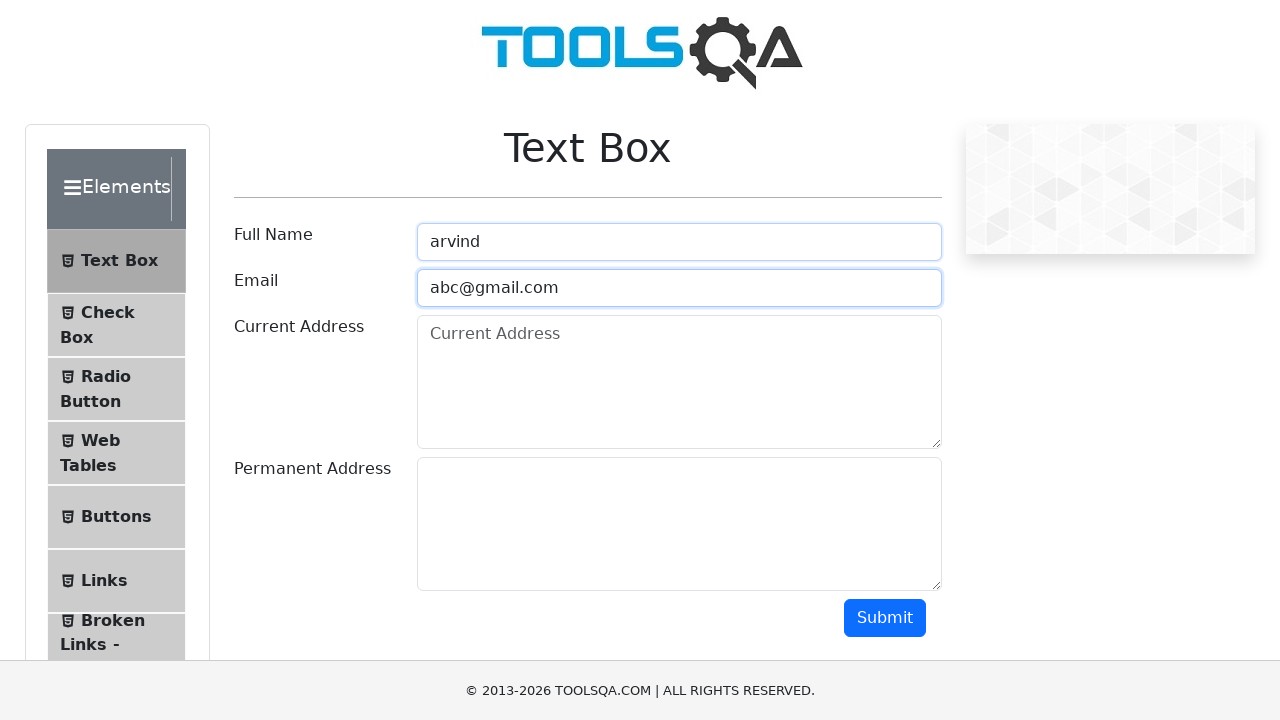

Filled current address field with 'mira road' on #currentAddress
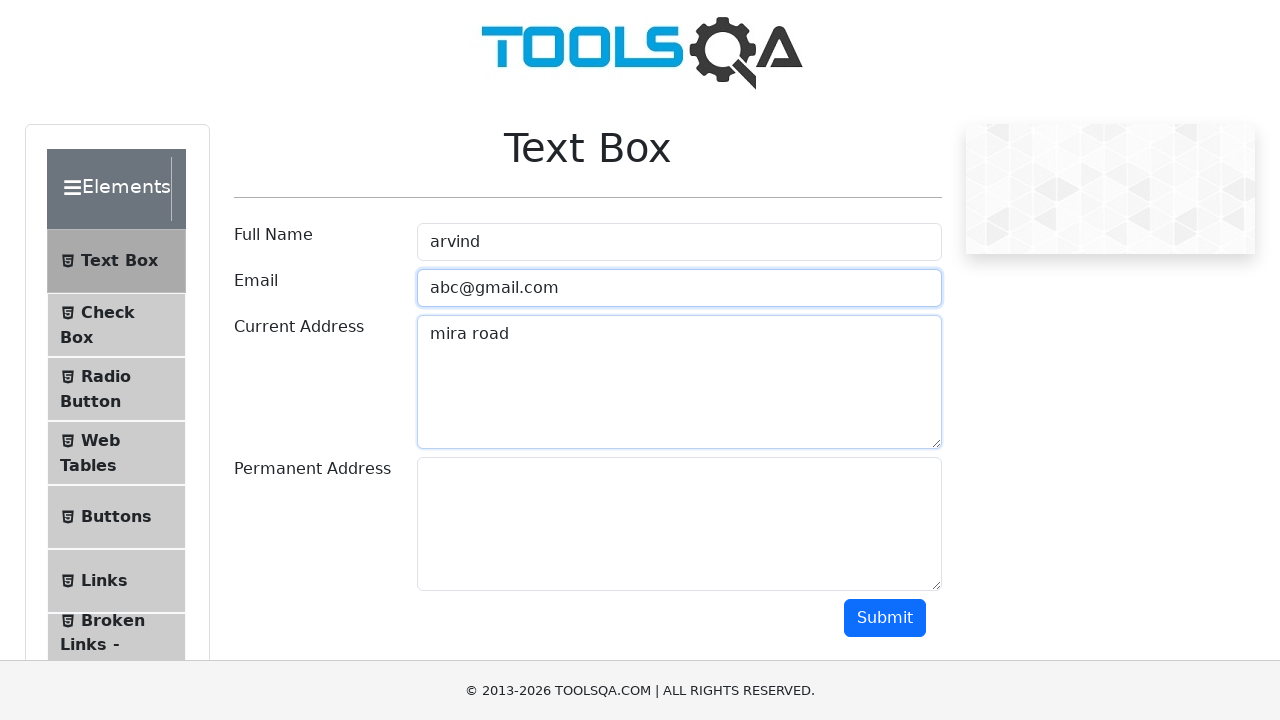

Filled permanent address field with 'mumbai' on #permanentAddress
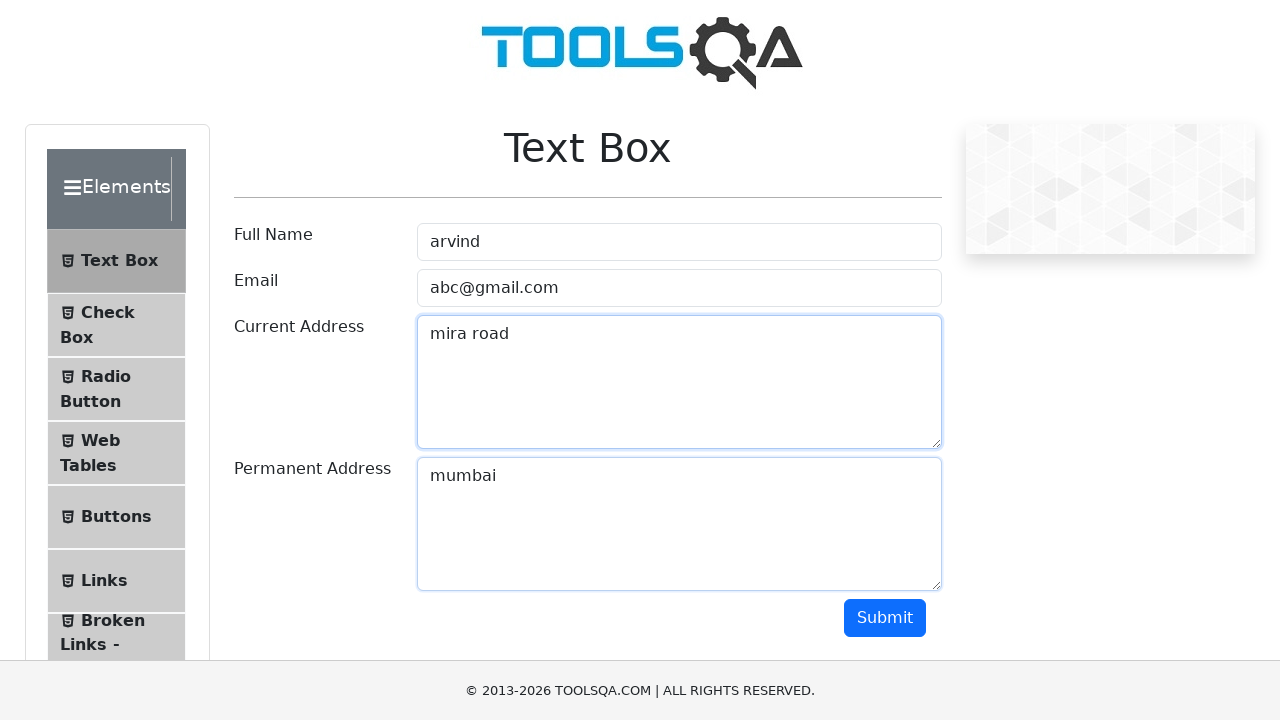

Scrolled submit button into view
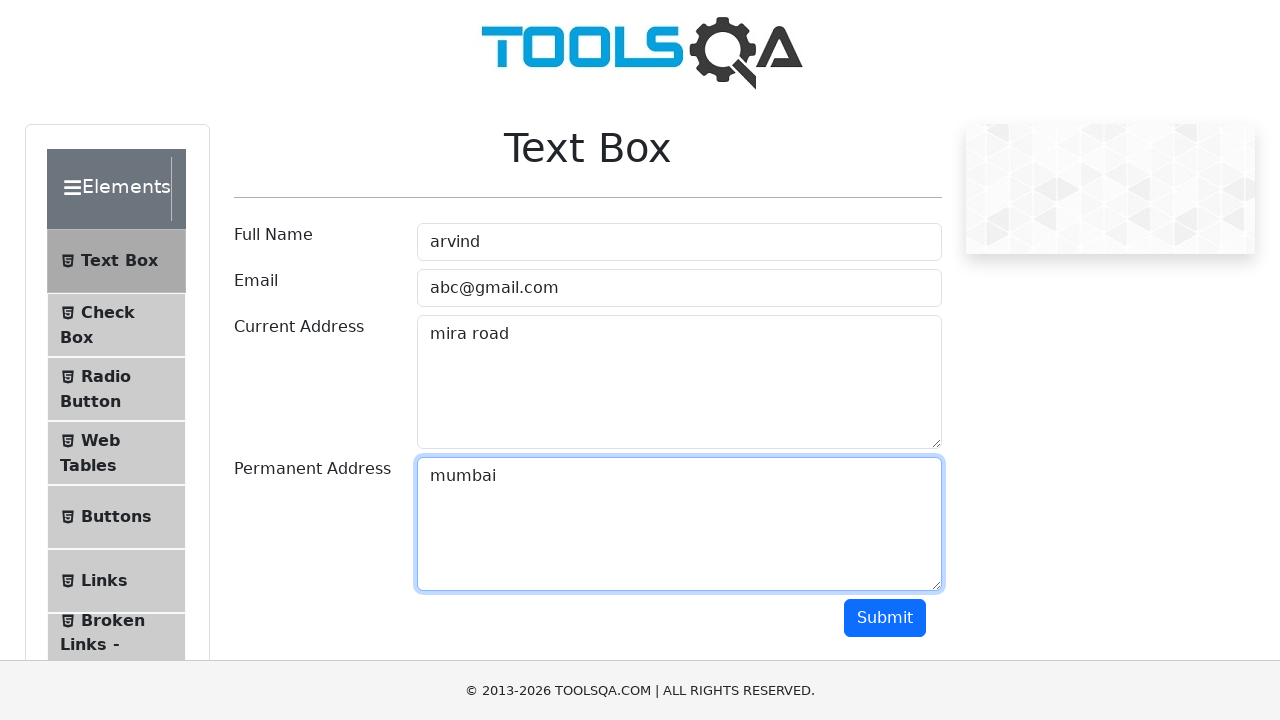

Clicked submit button at (885, 618) on #submit
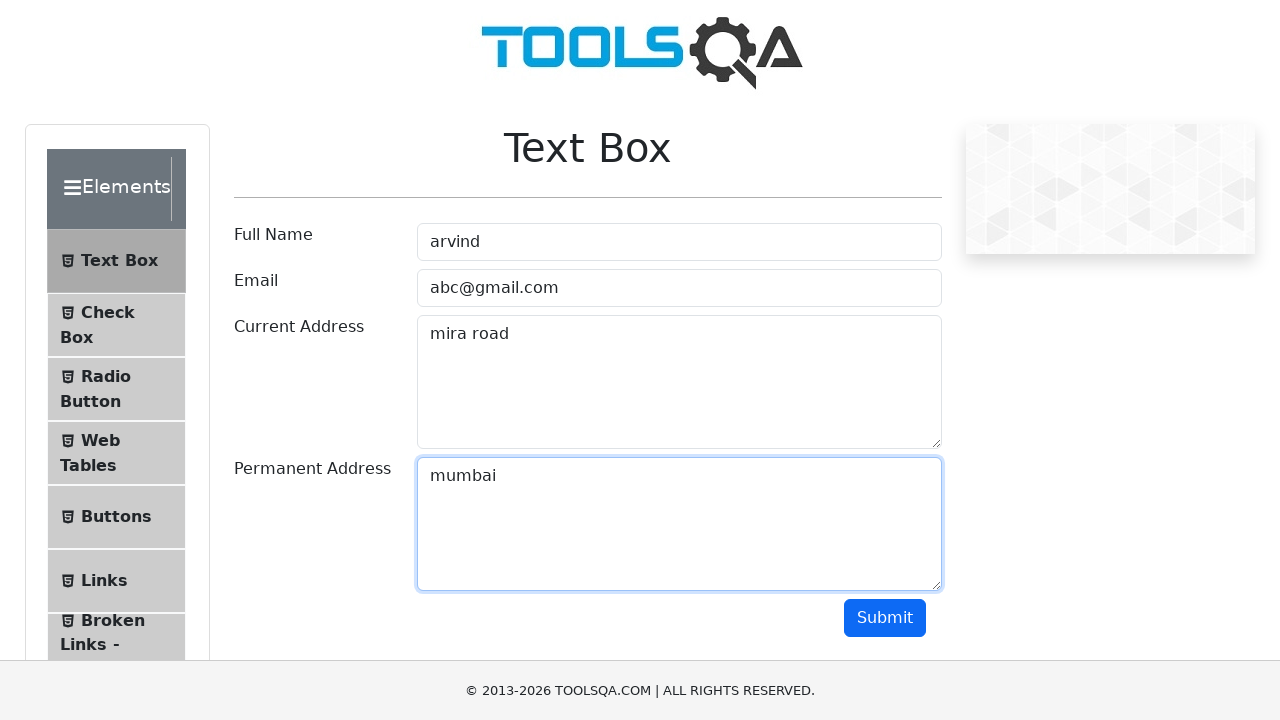

Output section loaded successfully
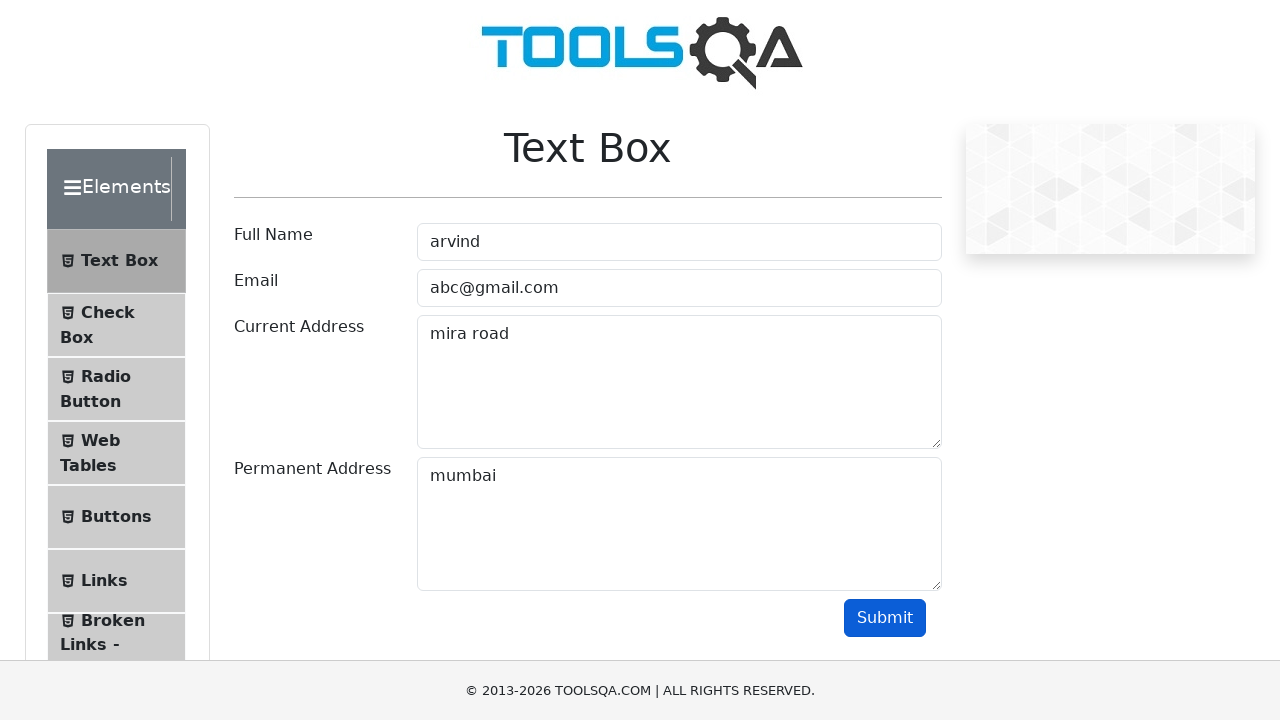

Located name output element
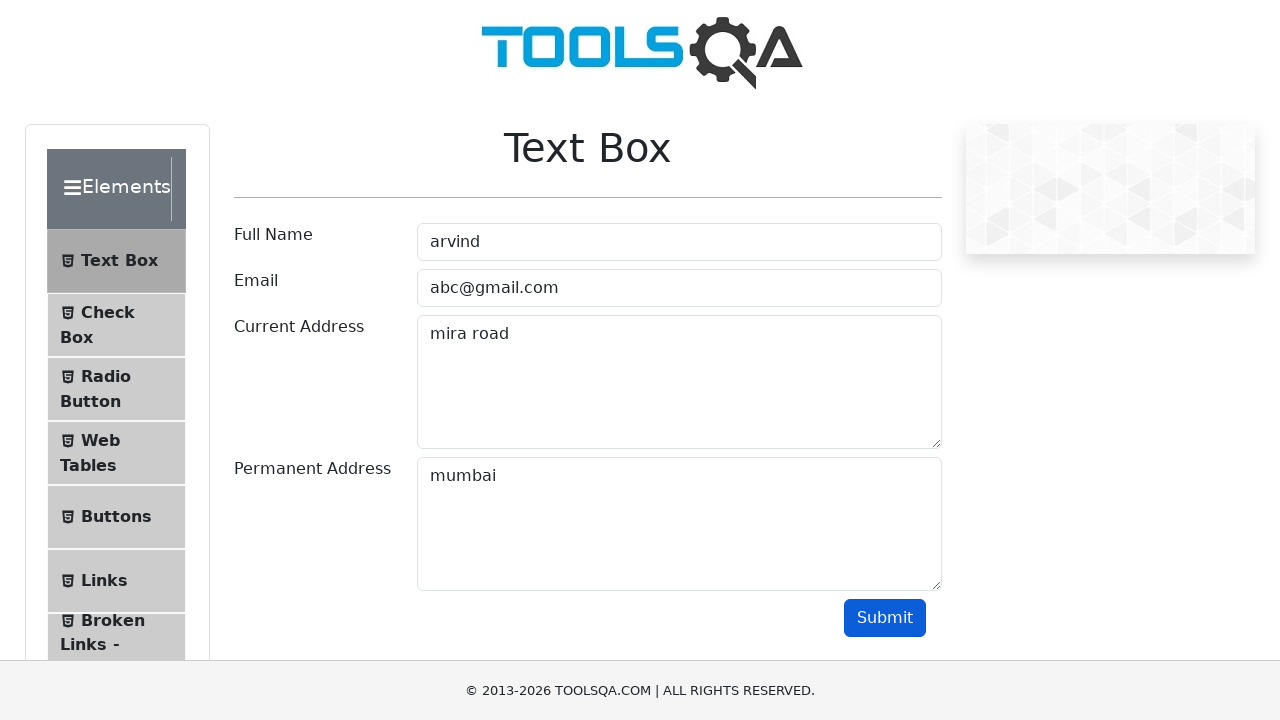

Verified output displays entered name 'arvind'
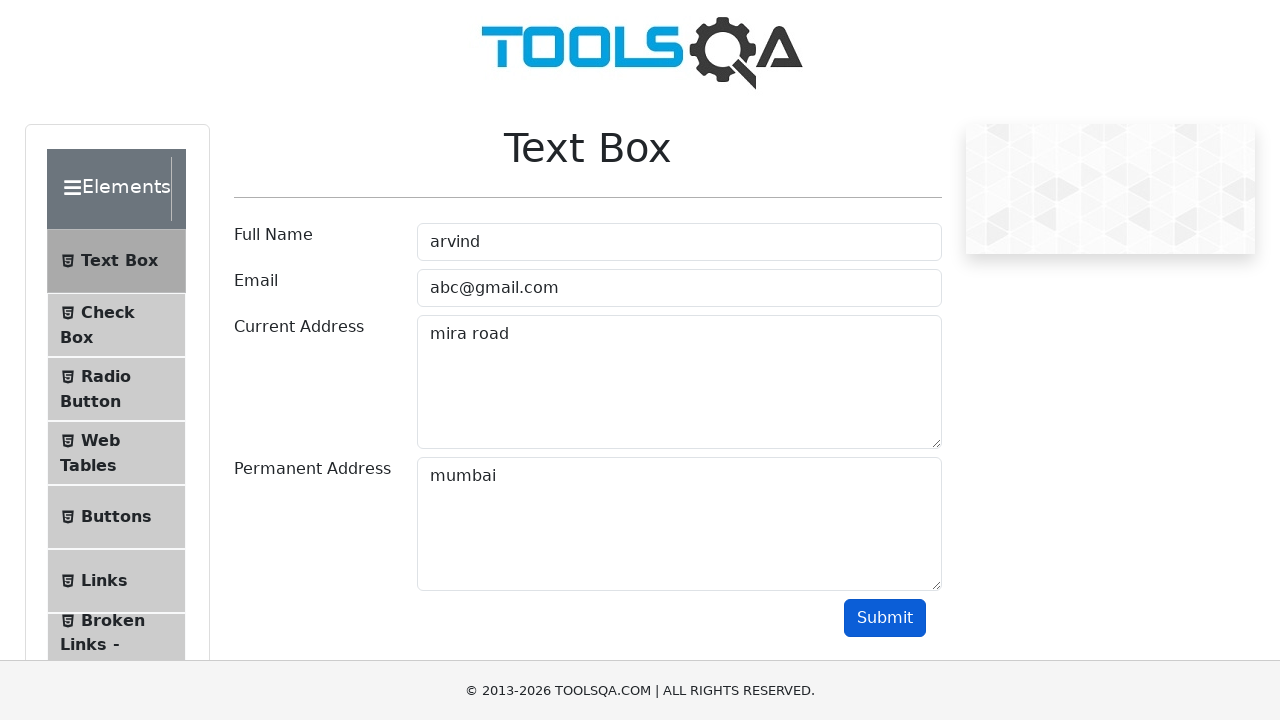

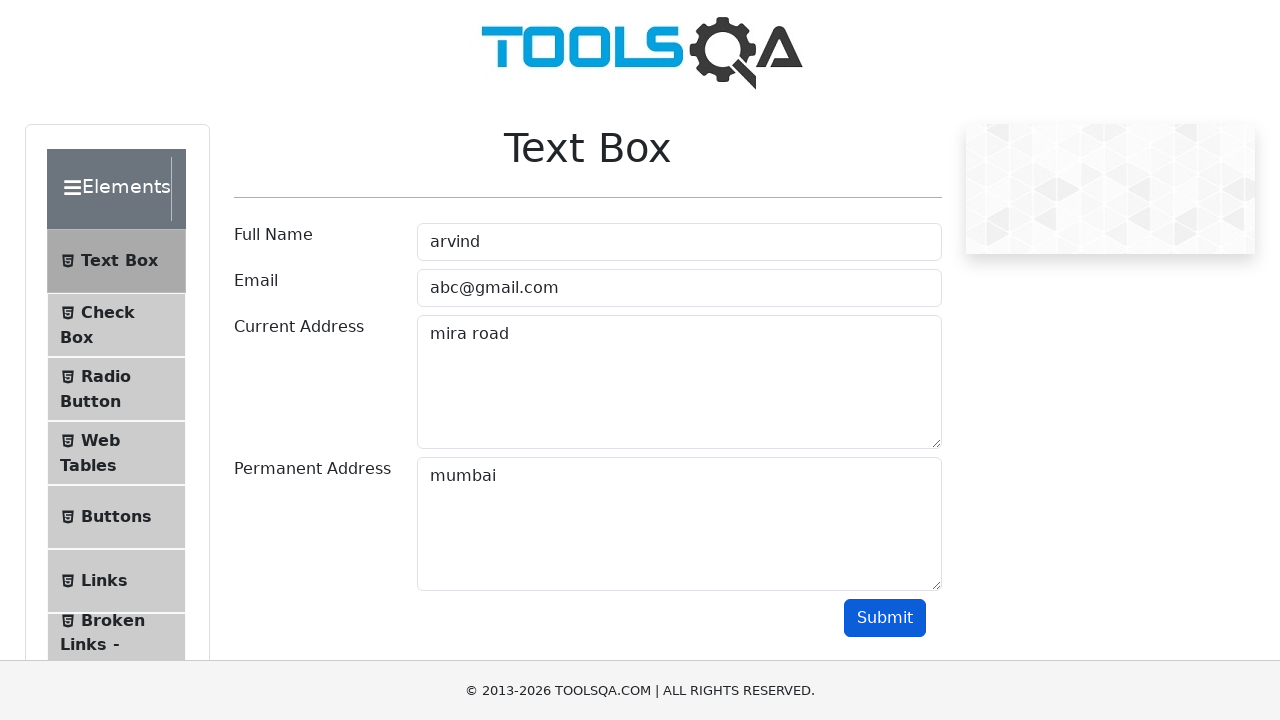